Tests unmarking items as complete by checking and then unchecking a todo item.

Starting URL: https://demo.playwright.dev/todomvc

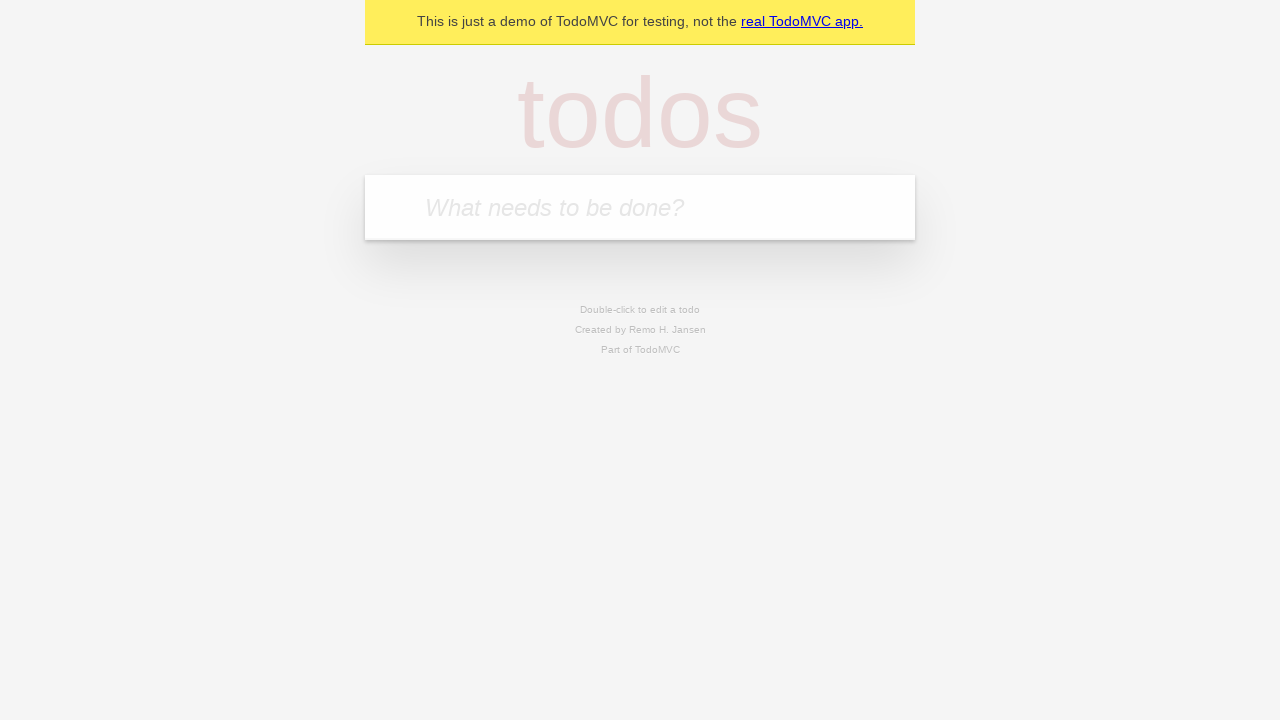

Filled todo input with 'buy some cheese' on internal:attr=[placeholder="What needs to be done?"i]
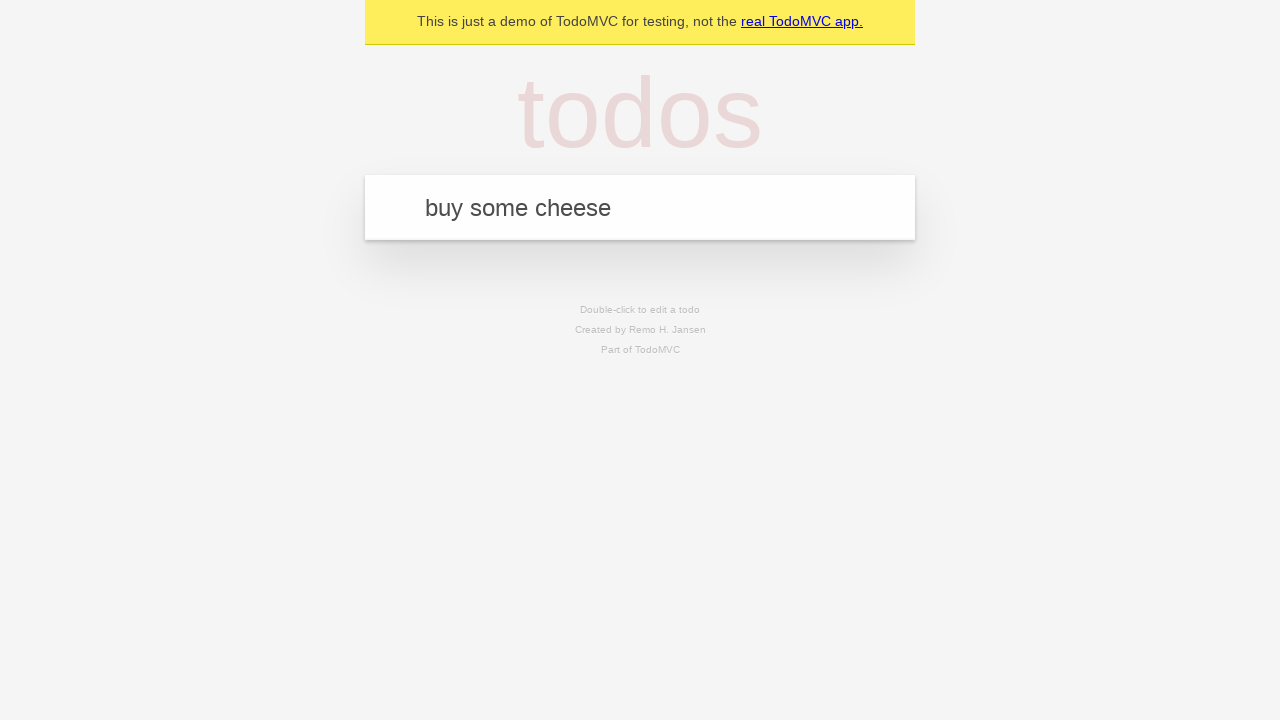

Pressed Enter to create first todo item on internal:attr=[placeholder="What needs to be done?"i]
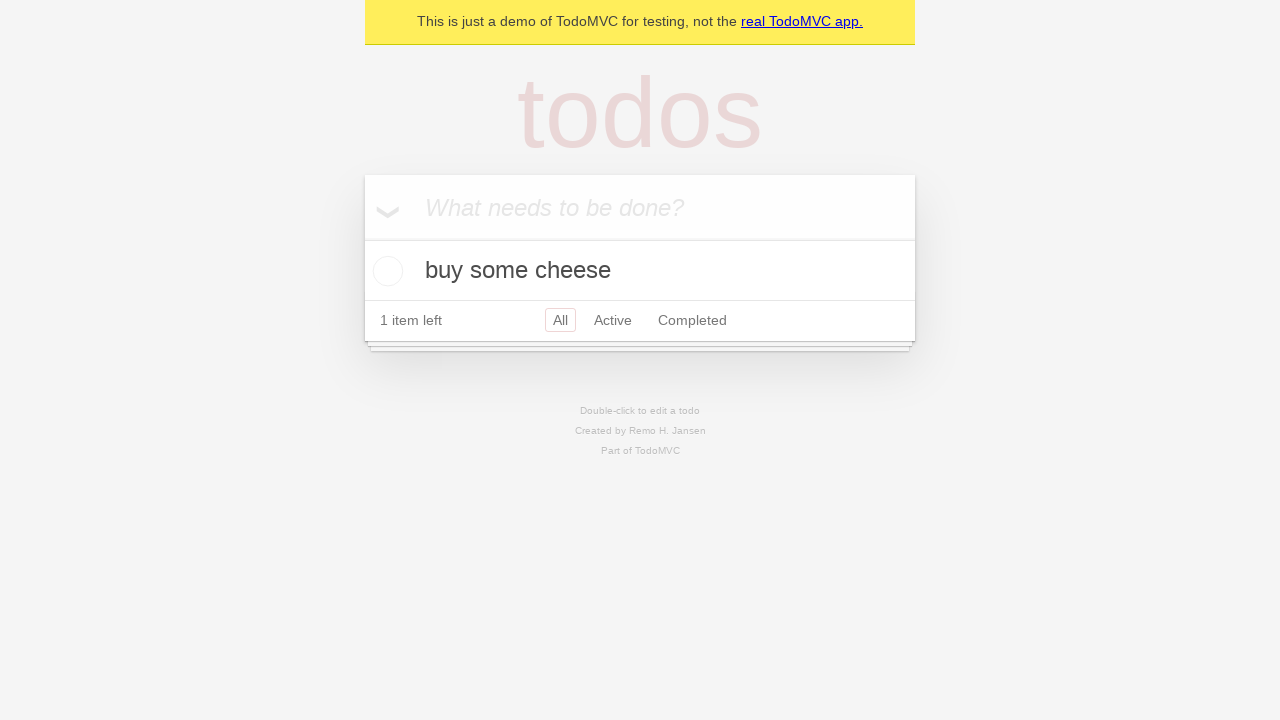

Filled todo input with 'feed the cat' on internal:attr=[placeholder="What needs to be done?"i]
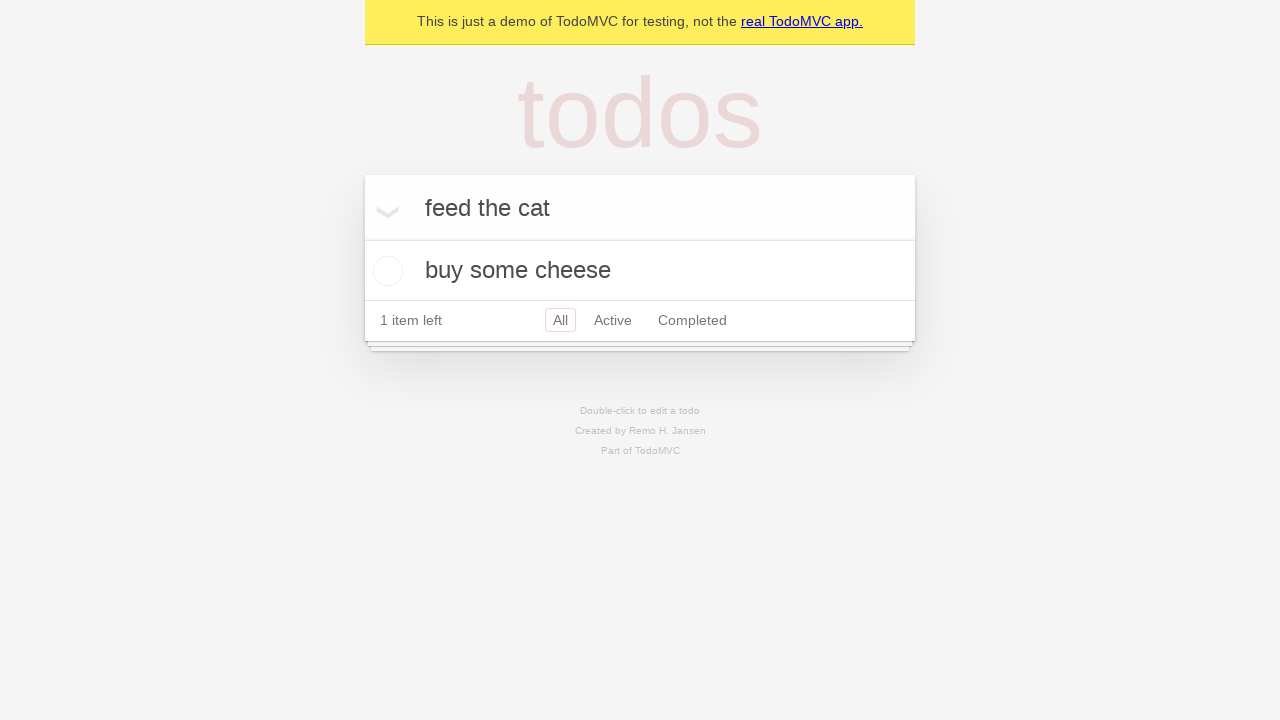

Pressed Enter to create second todo item on internal:attr=[placeholder="What needs to be done?"i]
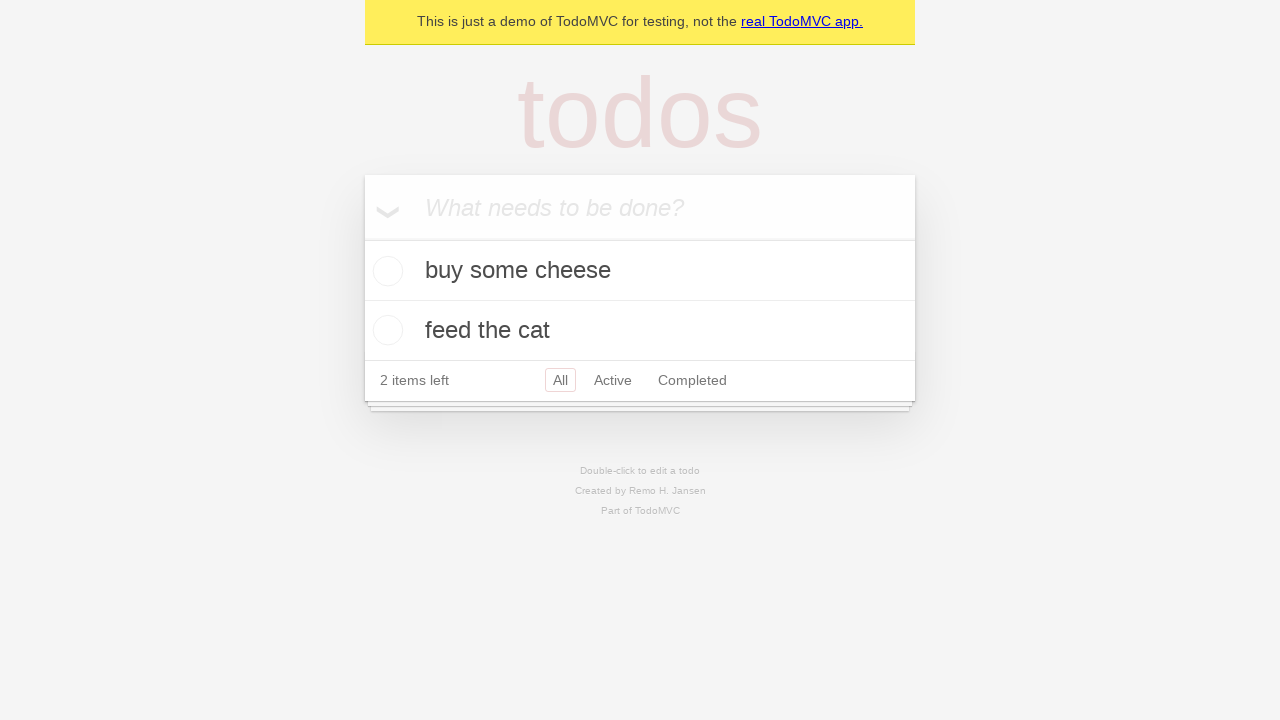

Located first todo item
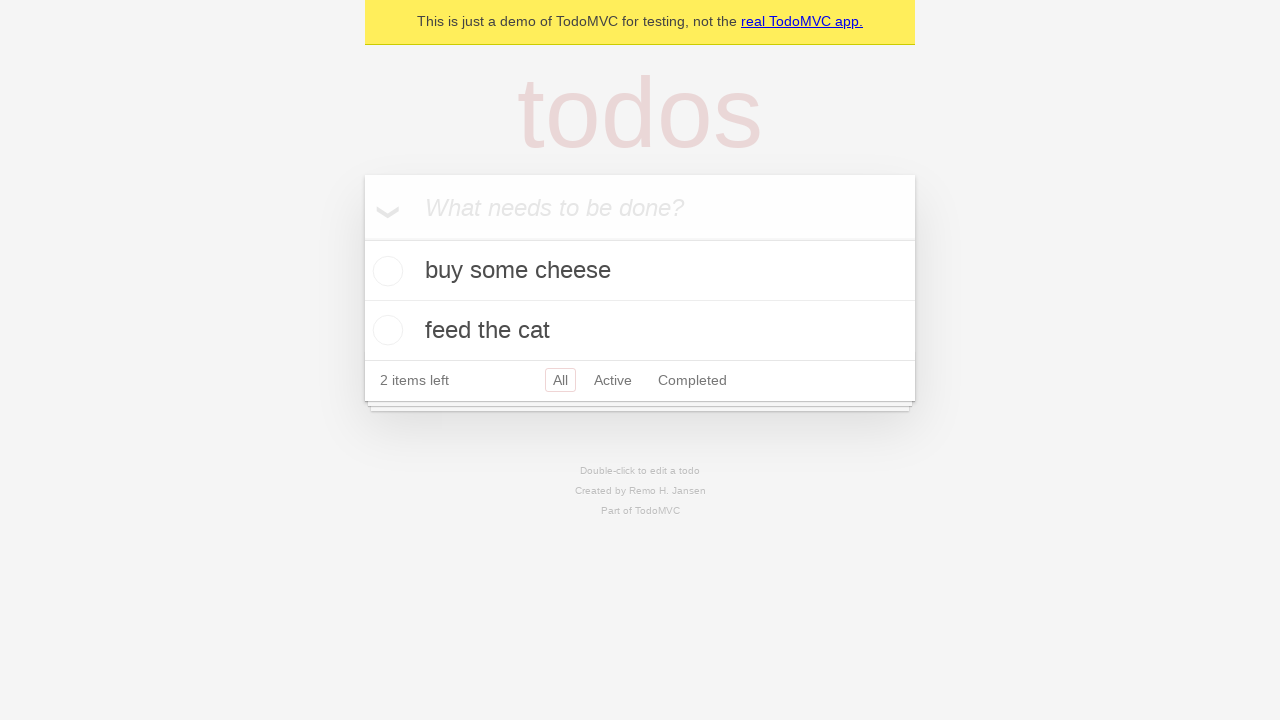

Located checkbox for first todo item
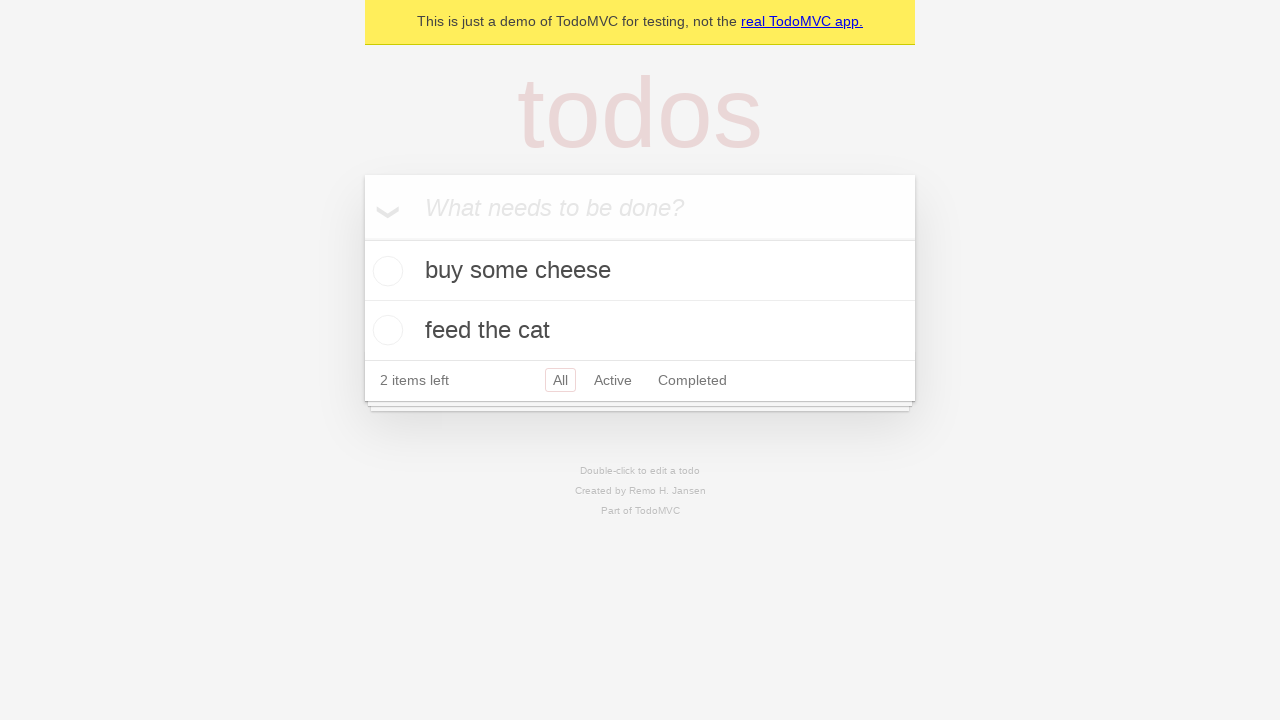

Checked the first todo item as complete at (385, 271) on internal:testid=[data-testid="todo-item"s] >> nth=0 >> internal:role=checkbox
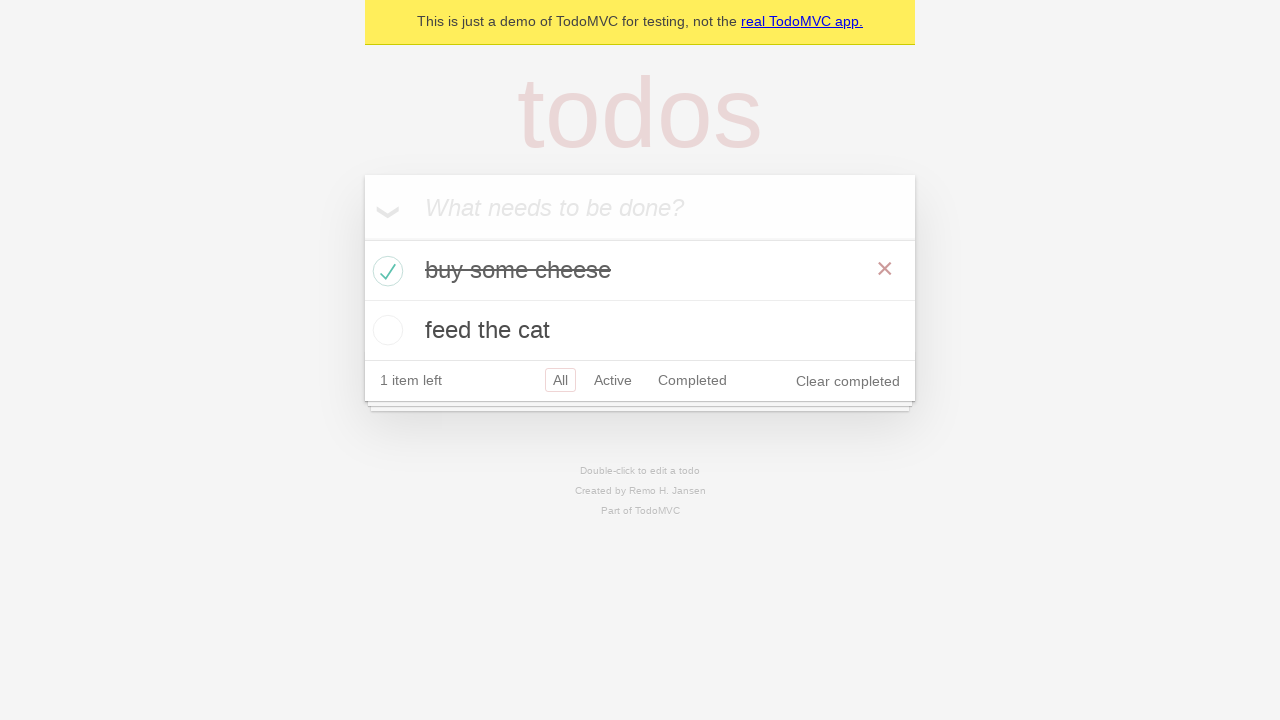

Unchecked the first todo item to mark it as incomplete at (385, 271) on internal:testid=[data-testid="todo-item"s] >> nth=0 >> internal:role=checkbox
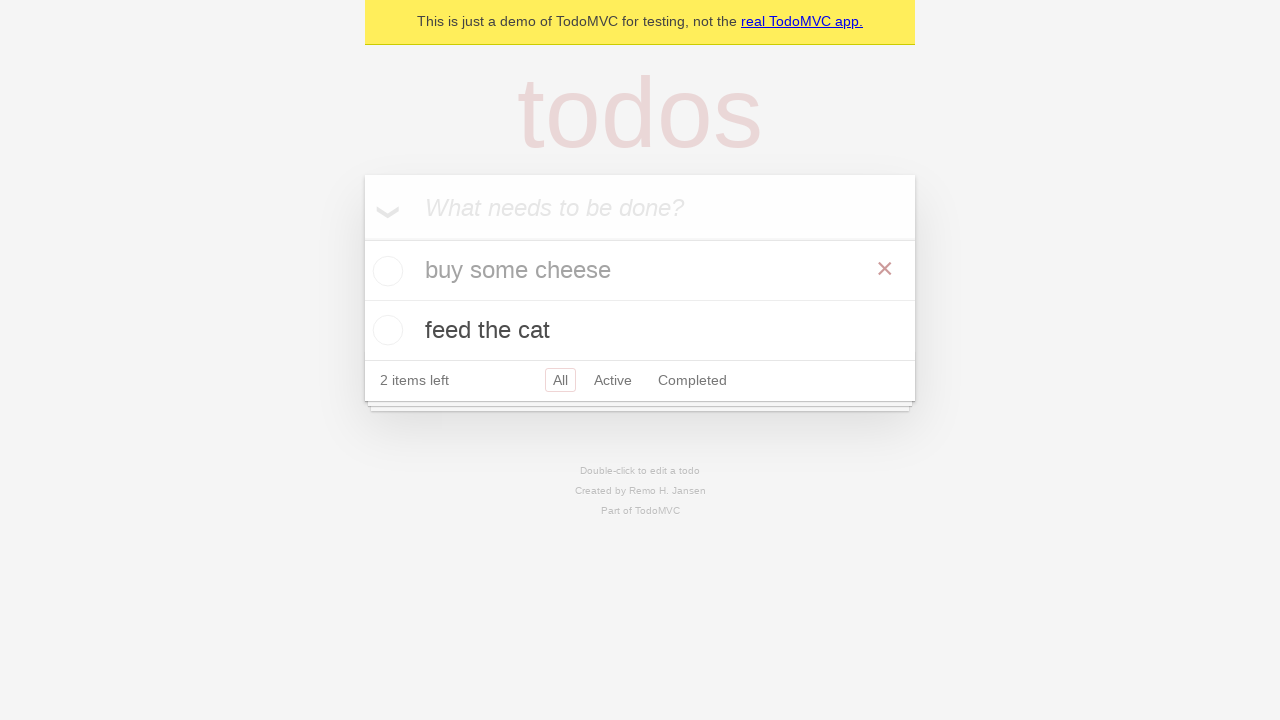

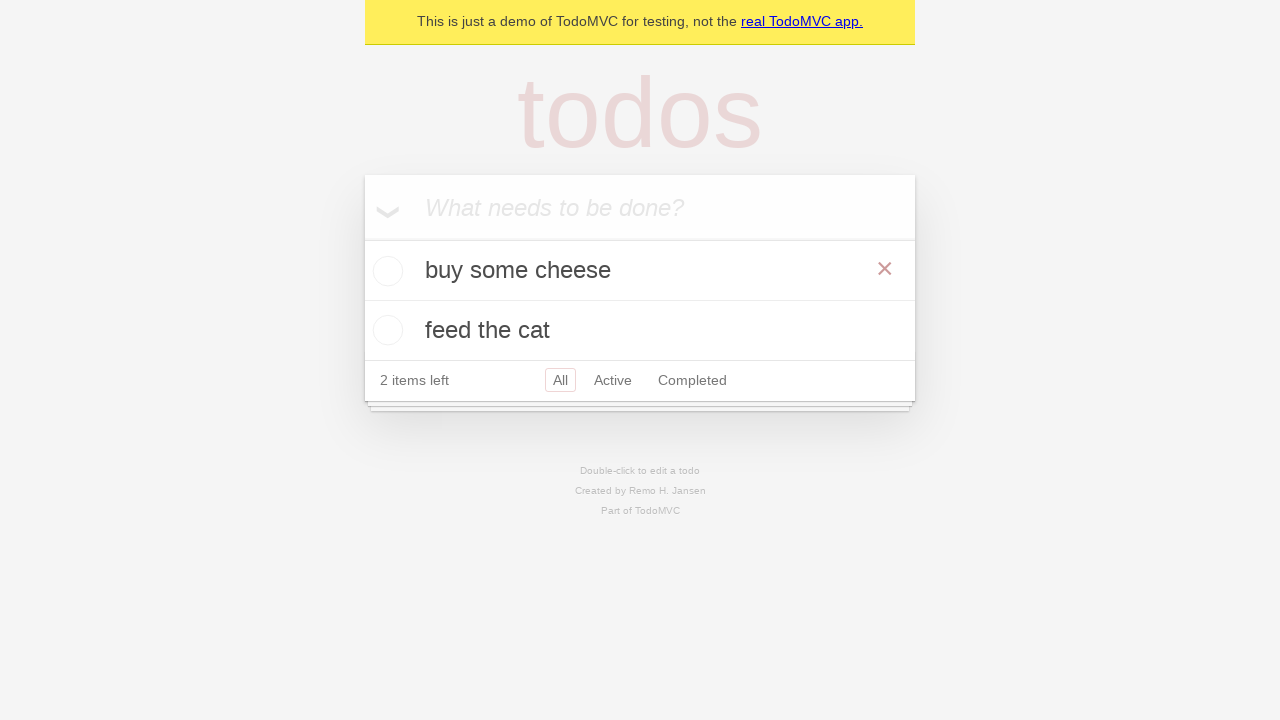